Tests right-click functionality by right-clicking a button and verifying the result message

Starting URL: https://demoqa.com/buttons

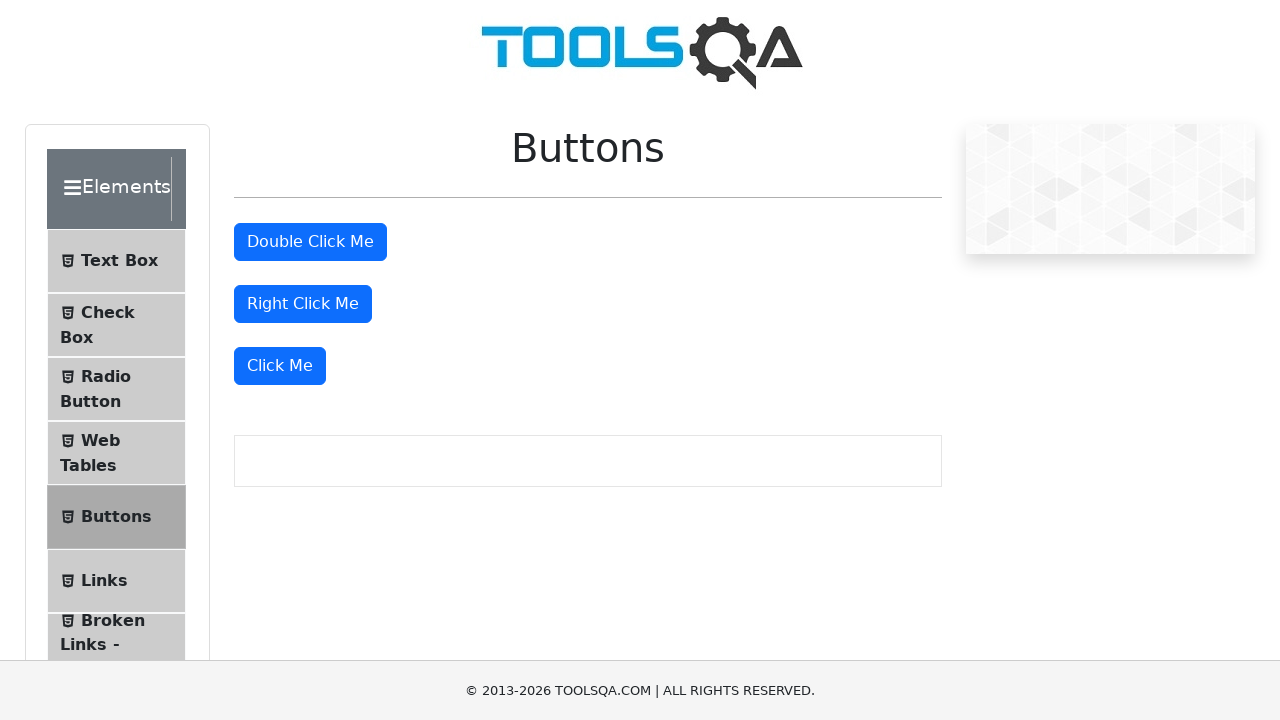

Right-clicked the right-click button at (303, 304) on //button[@id='rightClickBtn']
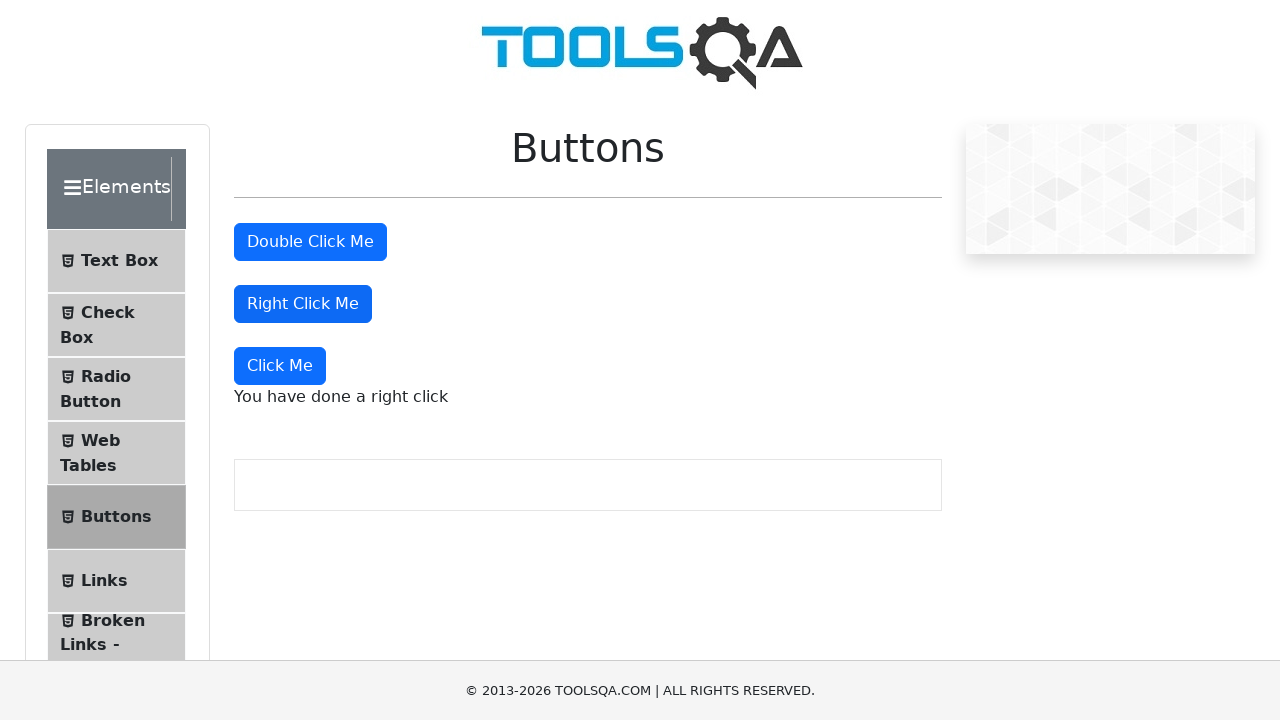

Right-click result message appeared
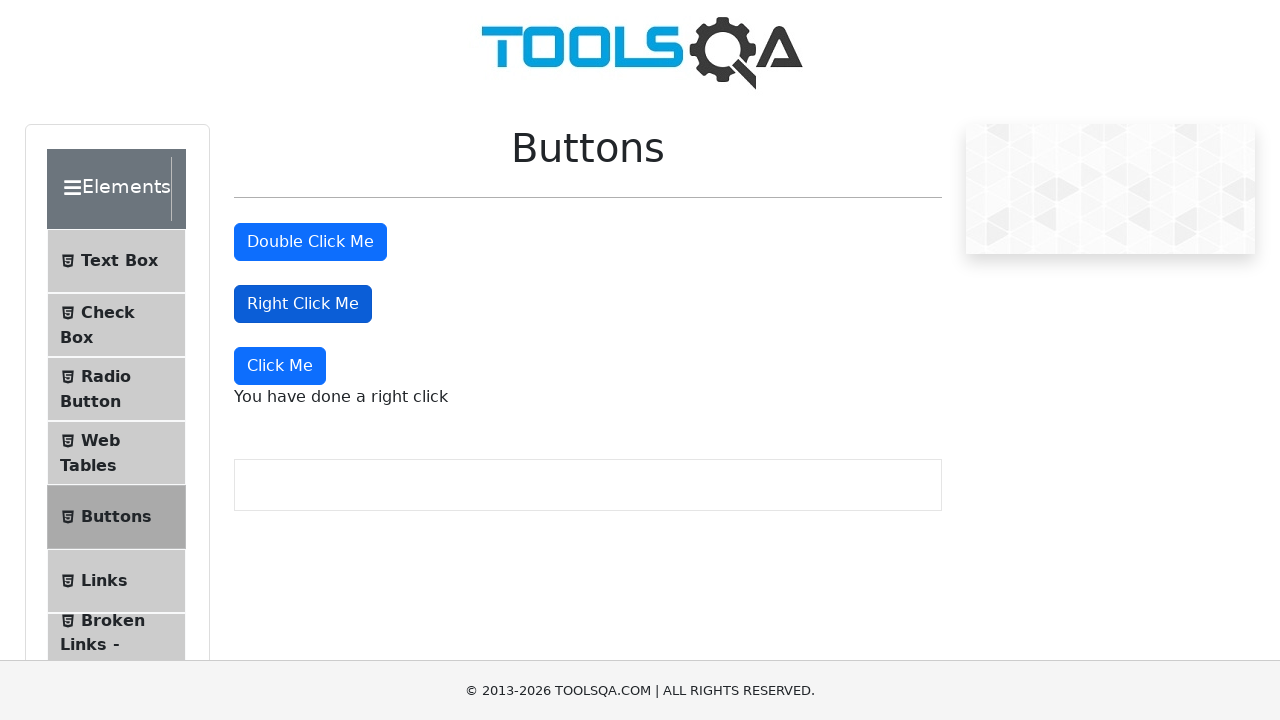

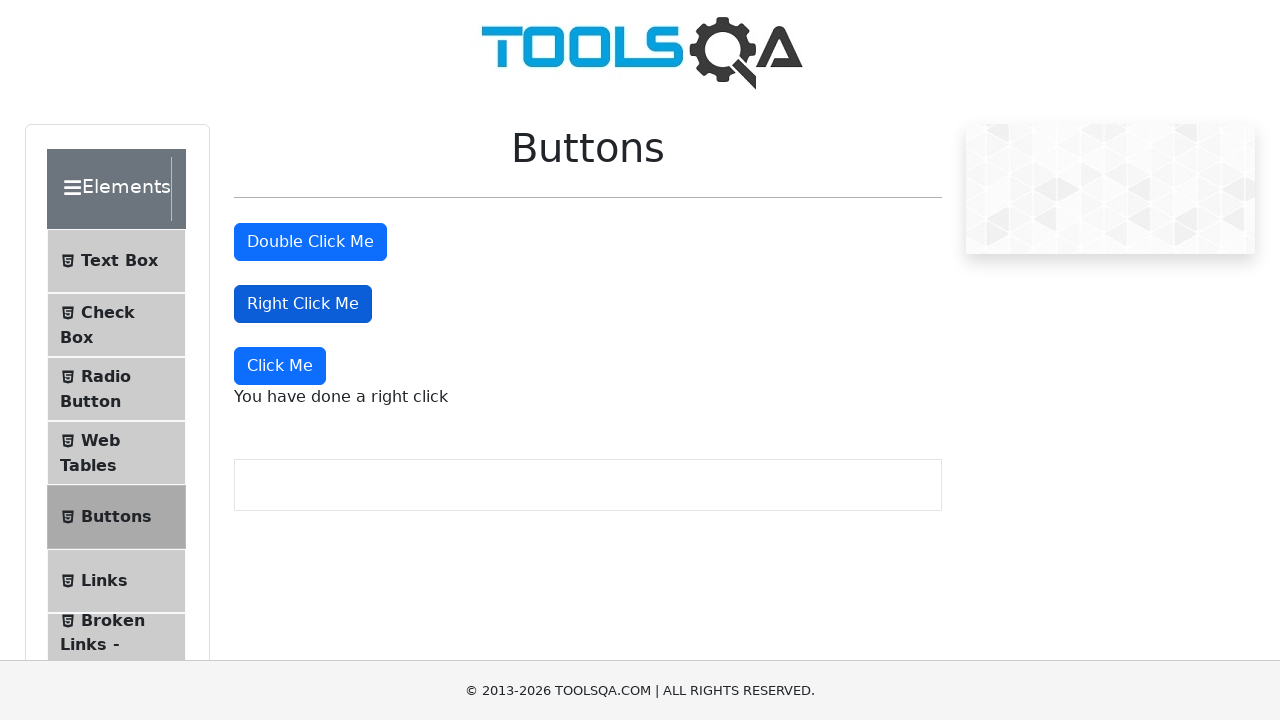